Tests page load delay functionality by navigating to the Load Delay page and clicking a button

Starting URL: http://uitestingplayground.com/

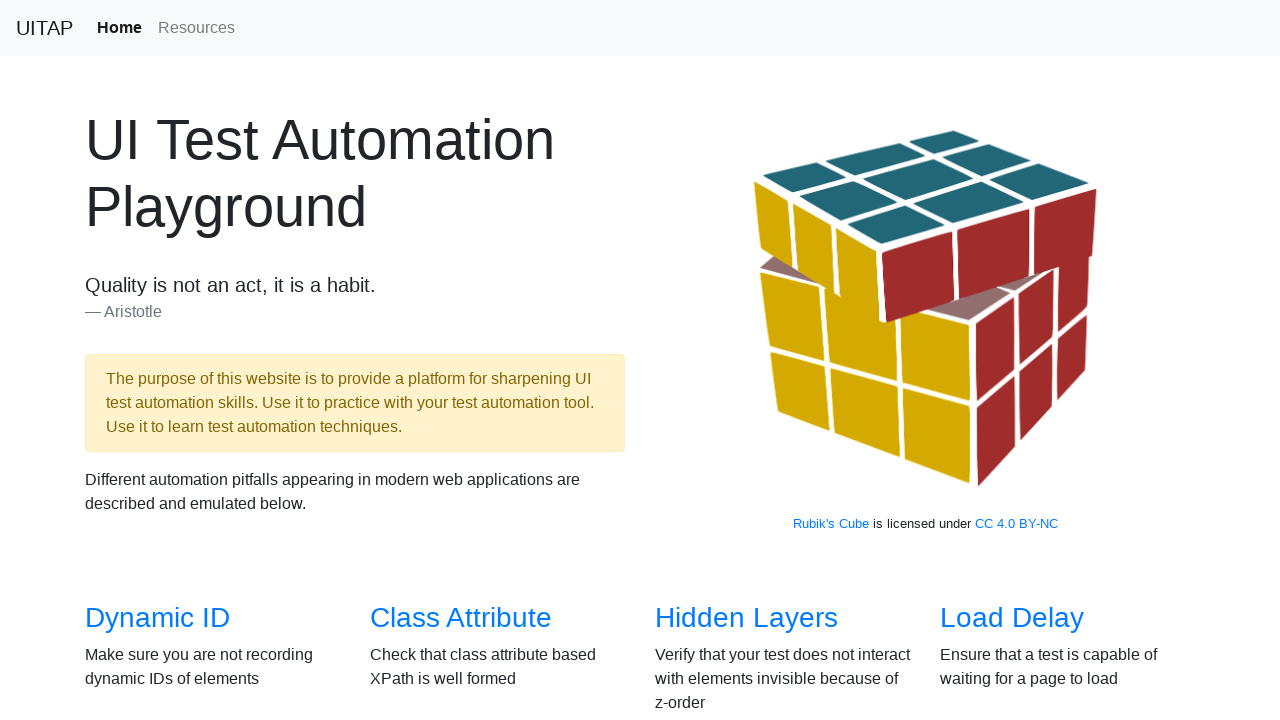

Clicked on Load Delay link at (1012, 618) on text=Load Delay
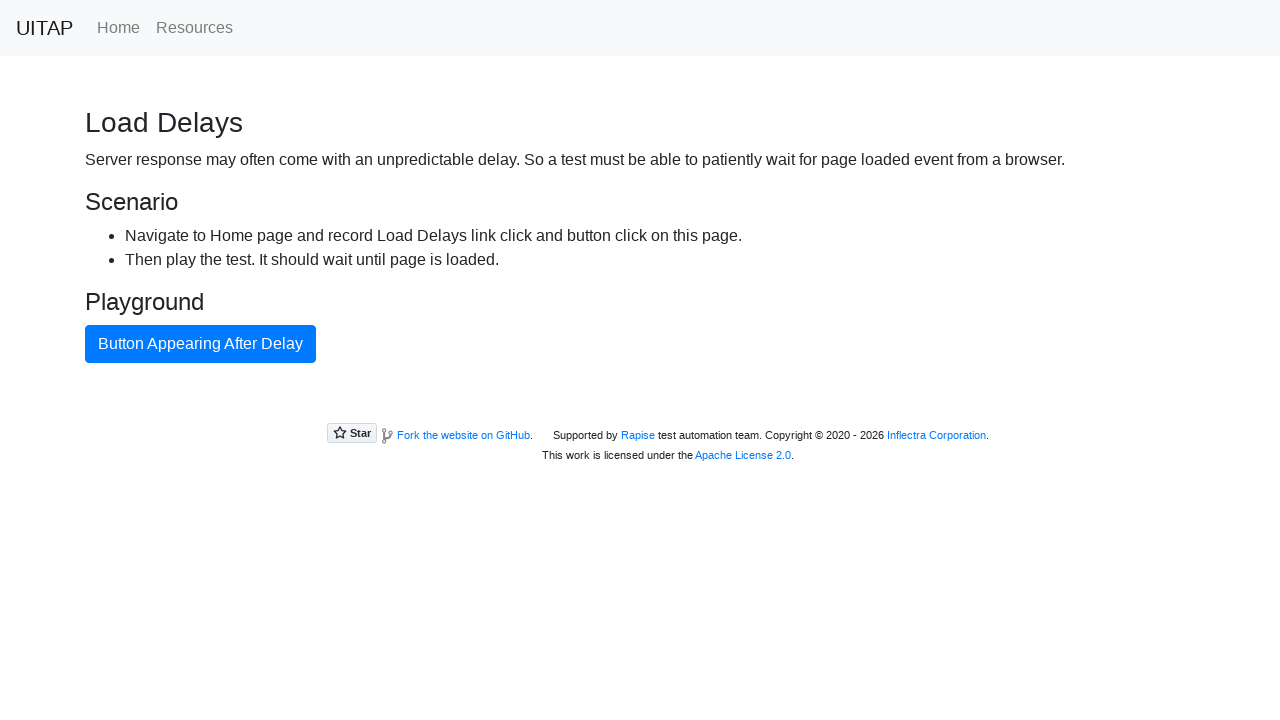

Clicked the primary button on Load Delay page at (200, 344) on button.btn.btn-primary
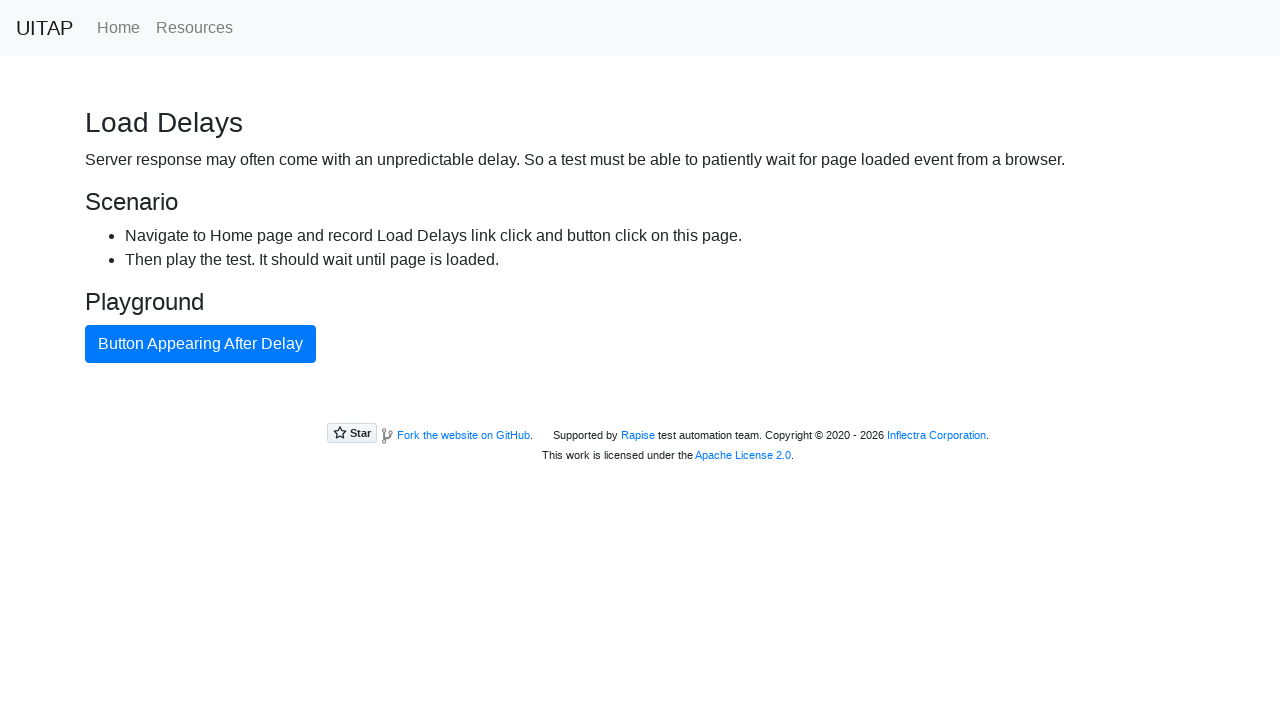

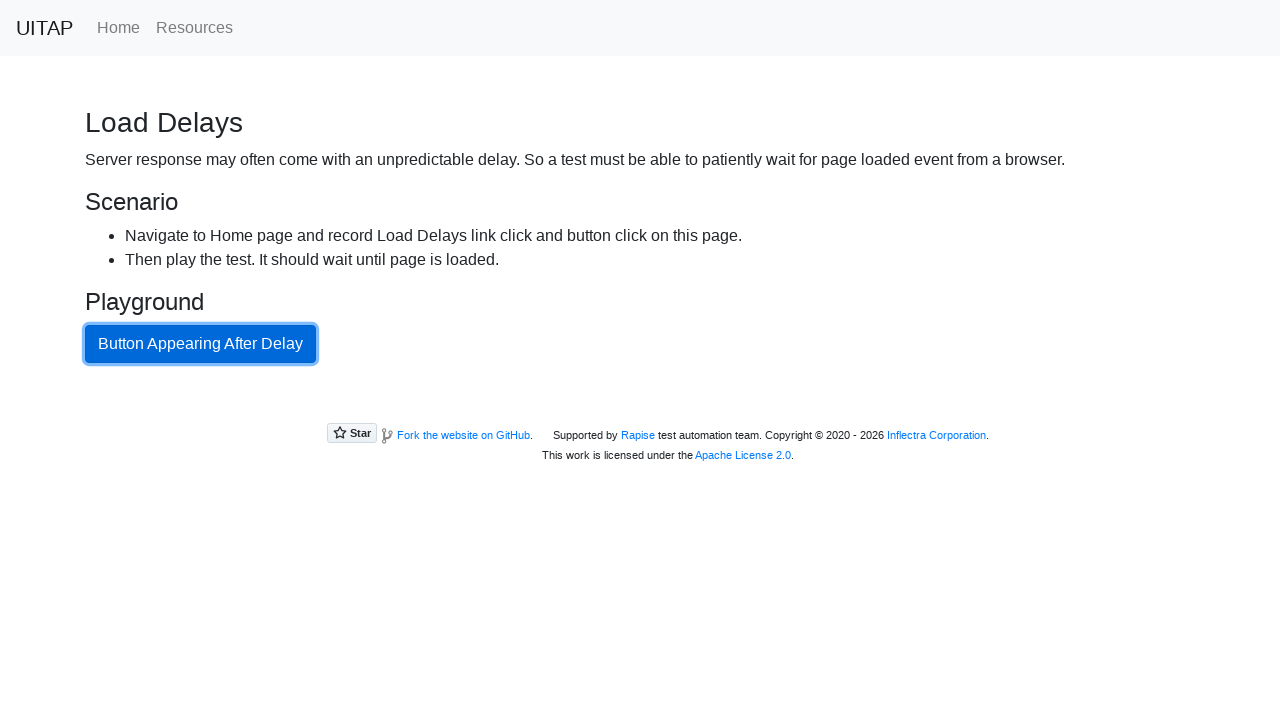